Tests link interaction by hovering over and clicking a "Contact Us" link on a demo page

Starting URL: https://demoapps.qspiders.com/ui/link

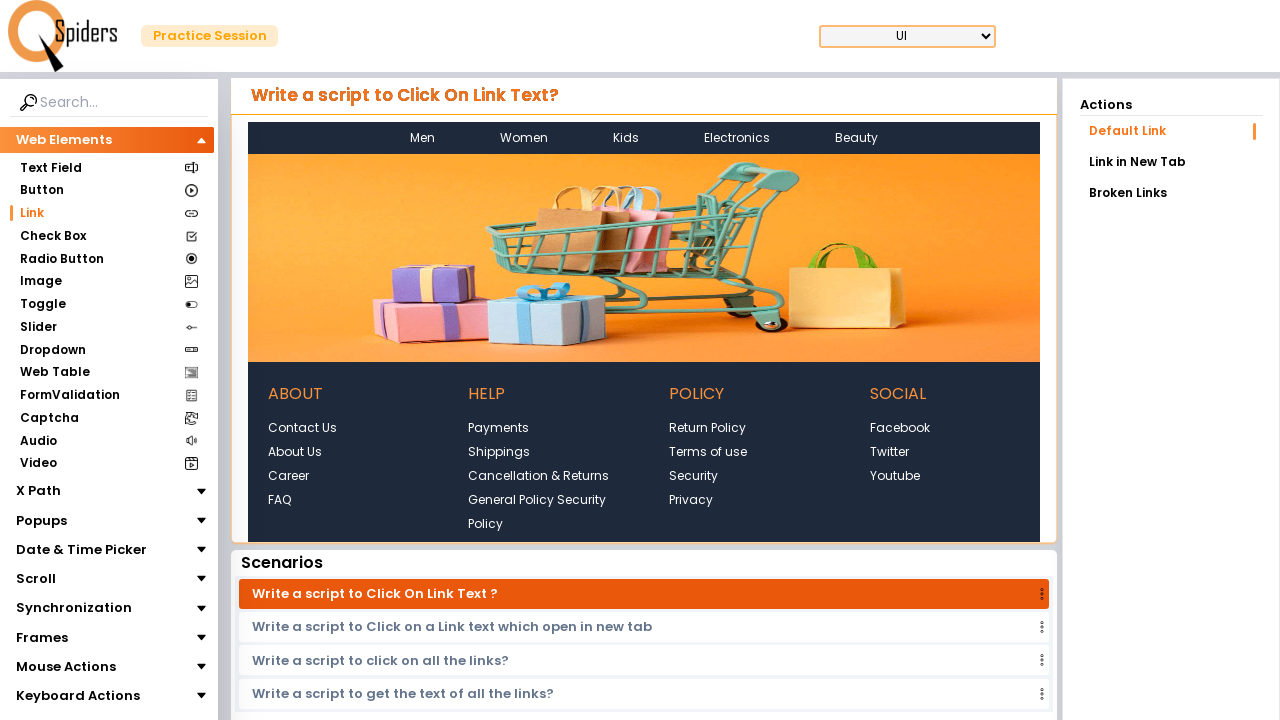

Located the 'Contact Us' link on the demo page
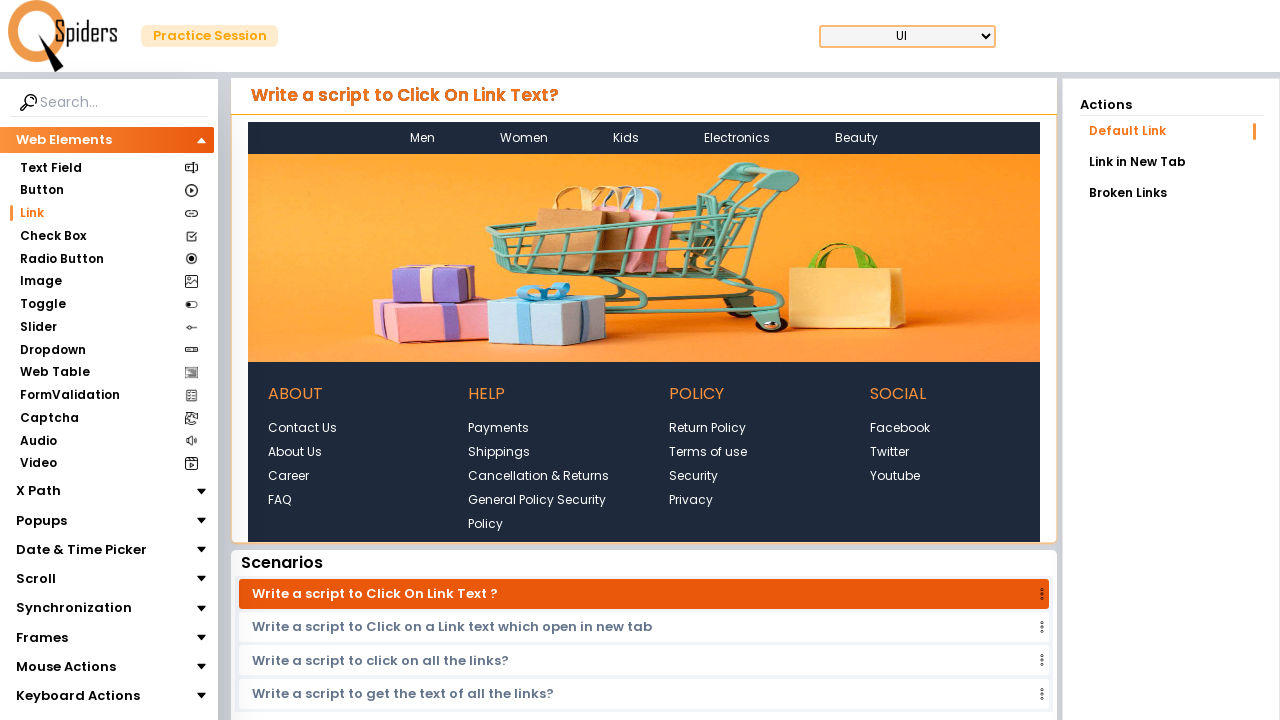

Hovered over the 'Contact Us' link at (302, 428) on xpath=//a[normalize-space()='Contact Us']
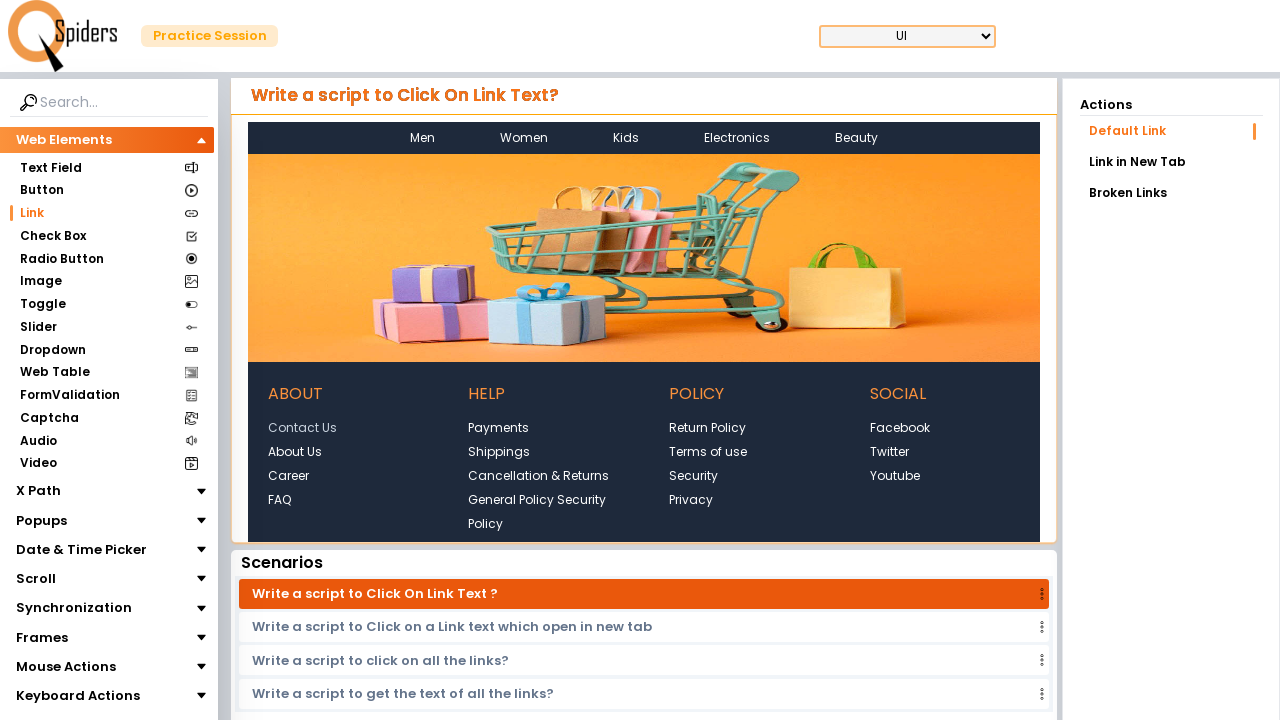

Clicked the 'Contact Us' link at (302, 428) on xpath=//a[normalize-space()='Contact Us']
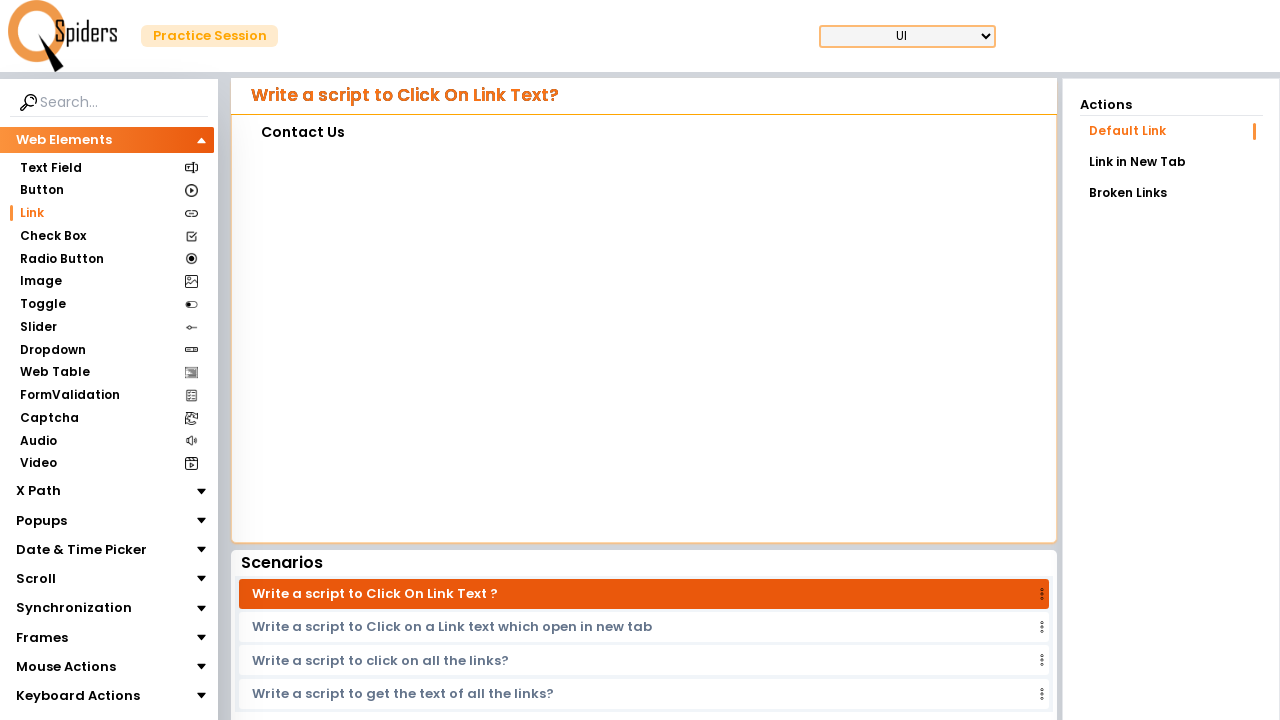

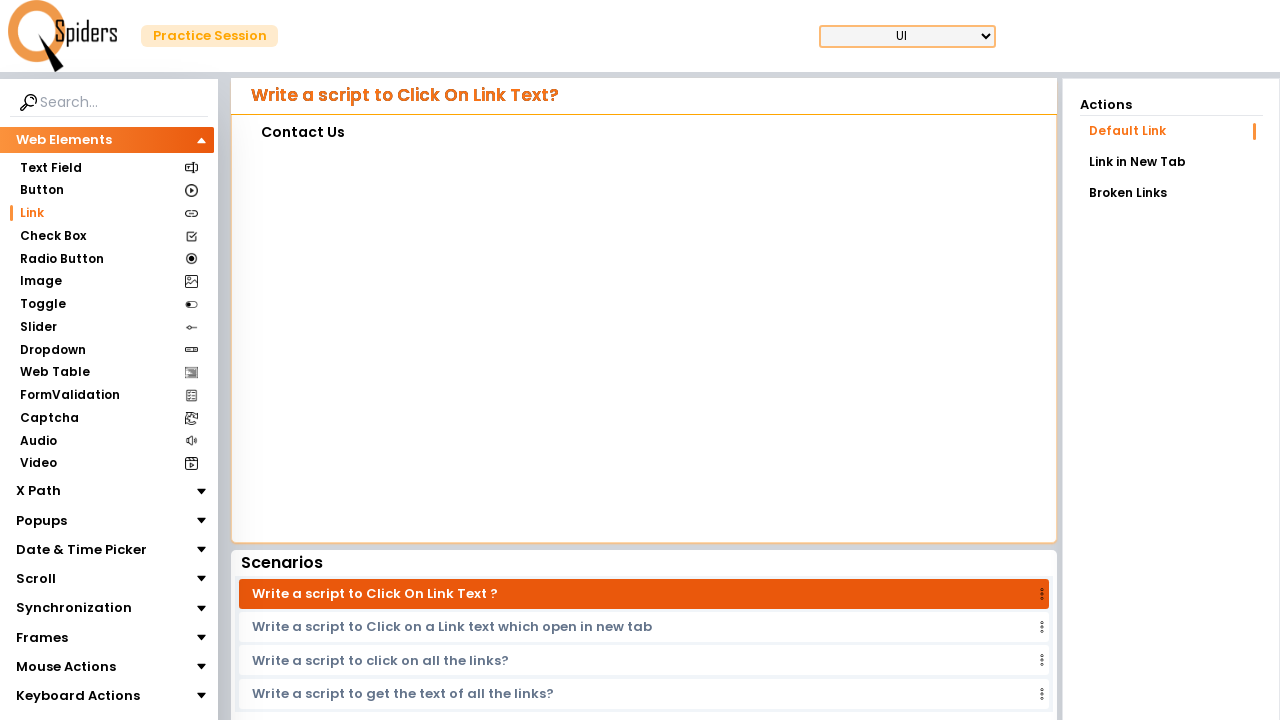